Navigates through a paginated product table, reads table data, and checks checkboxes for each product across all pages

Starting URL: https://testautomationpractice.blogspot.com

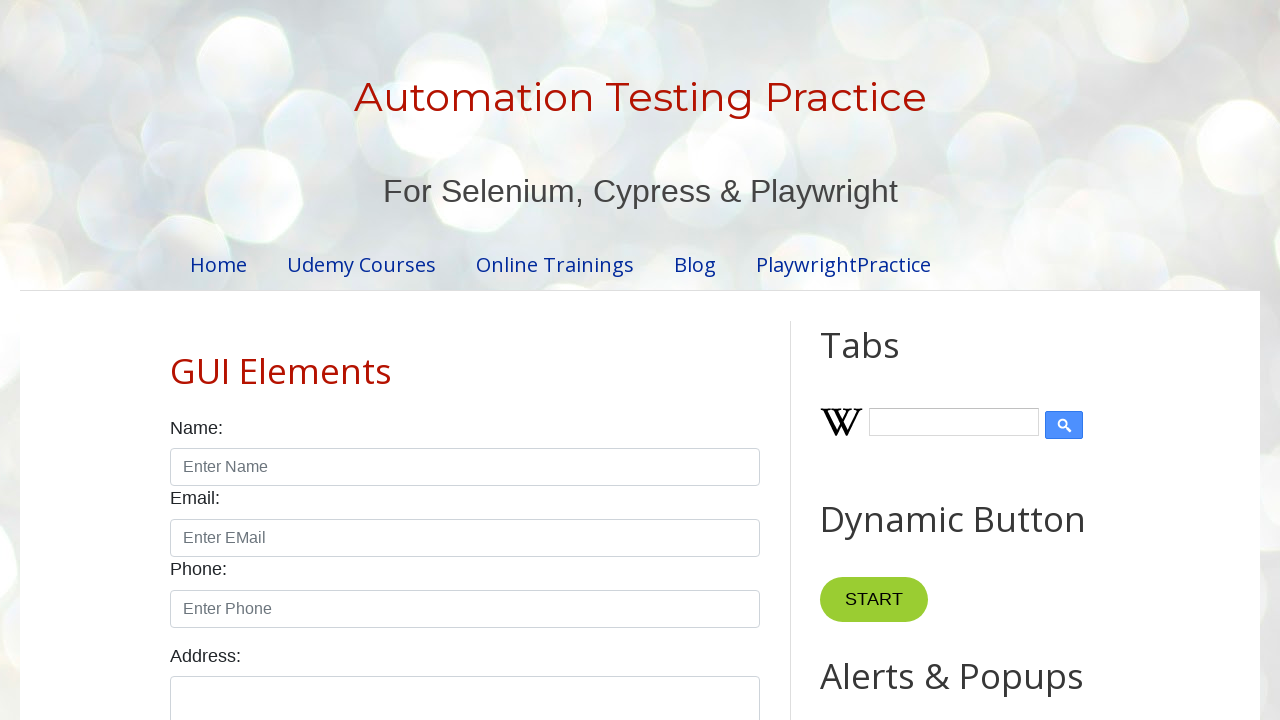

Retrieved row count from product table
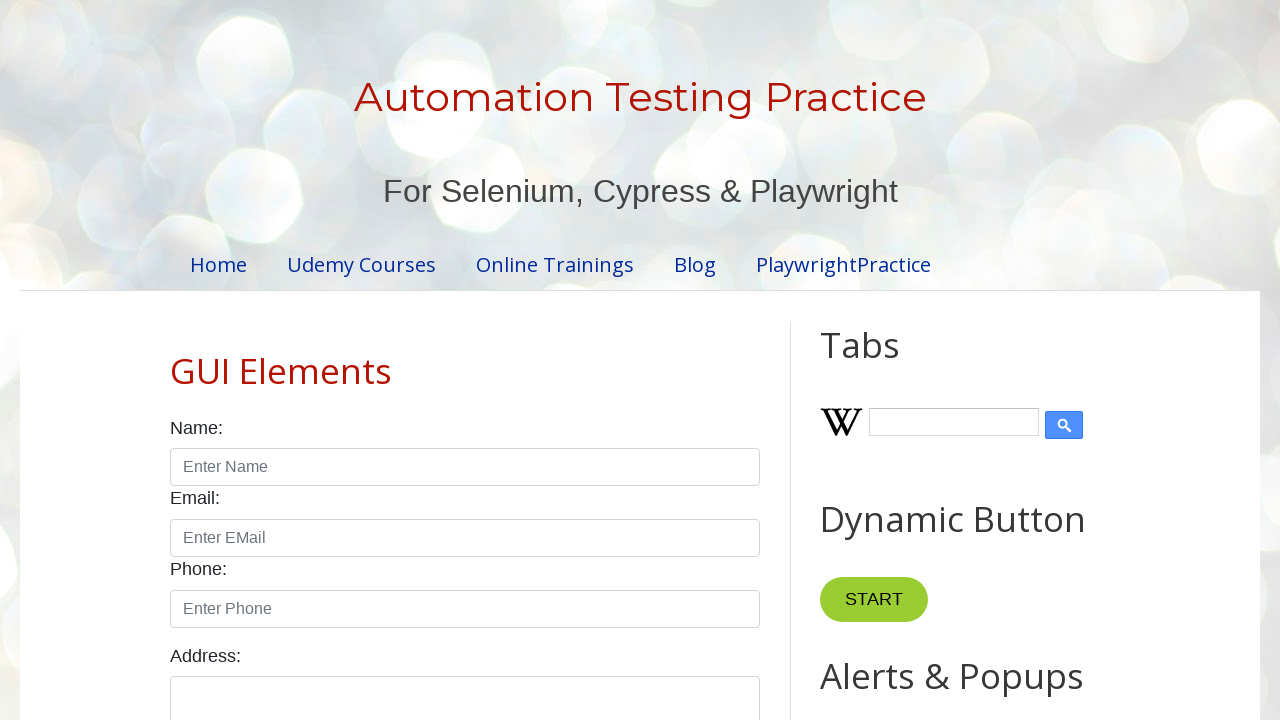

Retrieved column count from product table
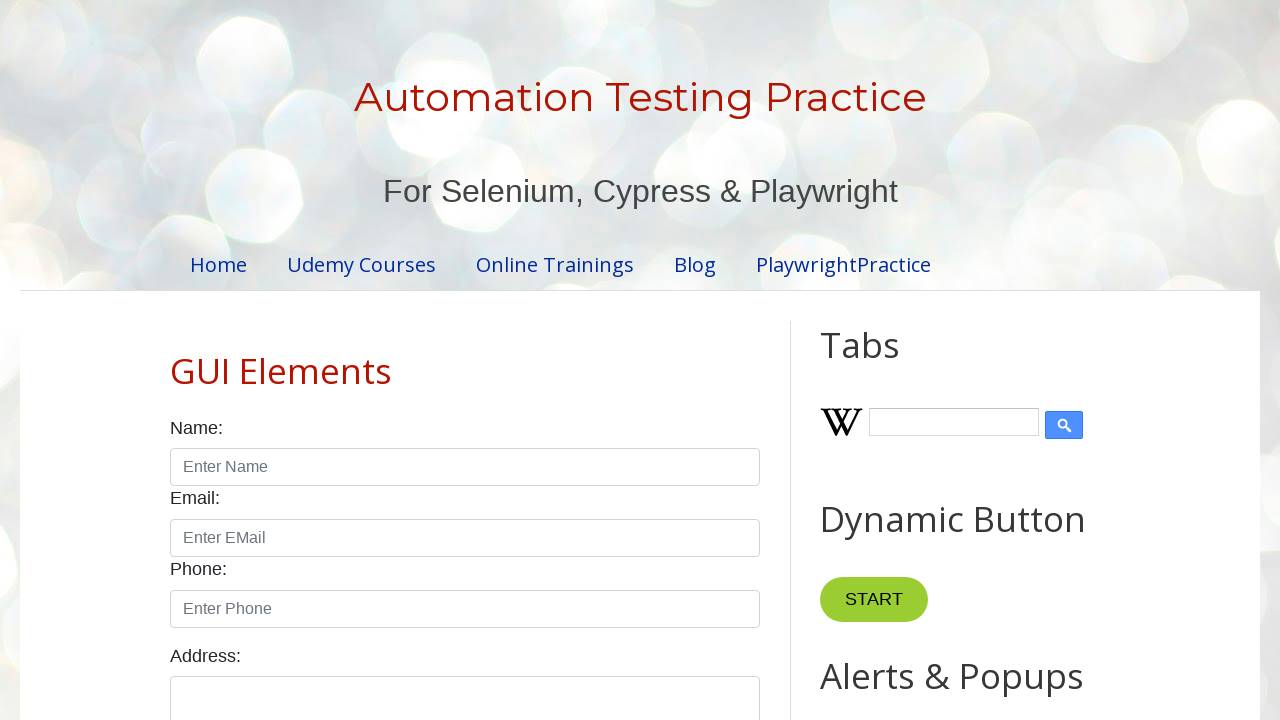

Retrieved total number of pages from pagination
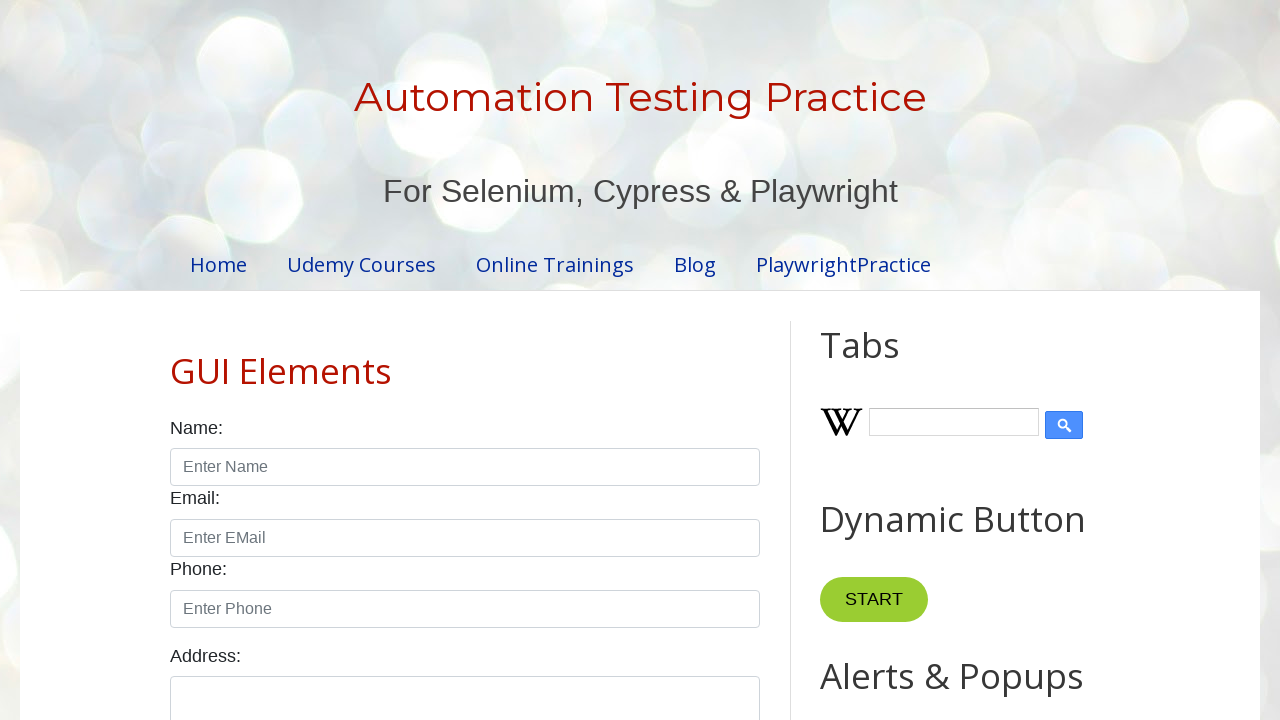

Checked checkbox for product in row 1 on page 1 at (651, 361) on //table[@id='productTable']//tr[1]//td[4]//input[@type='checkbox']
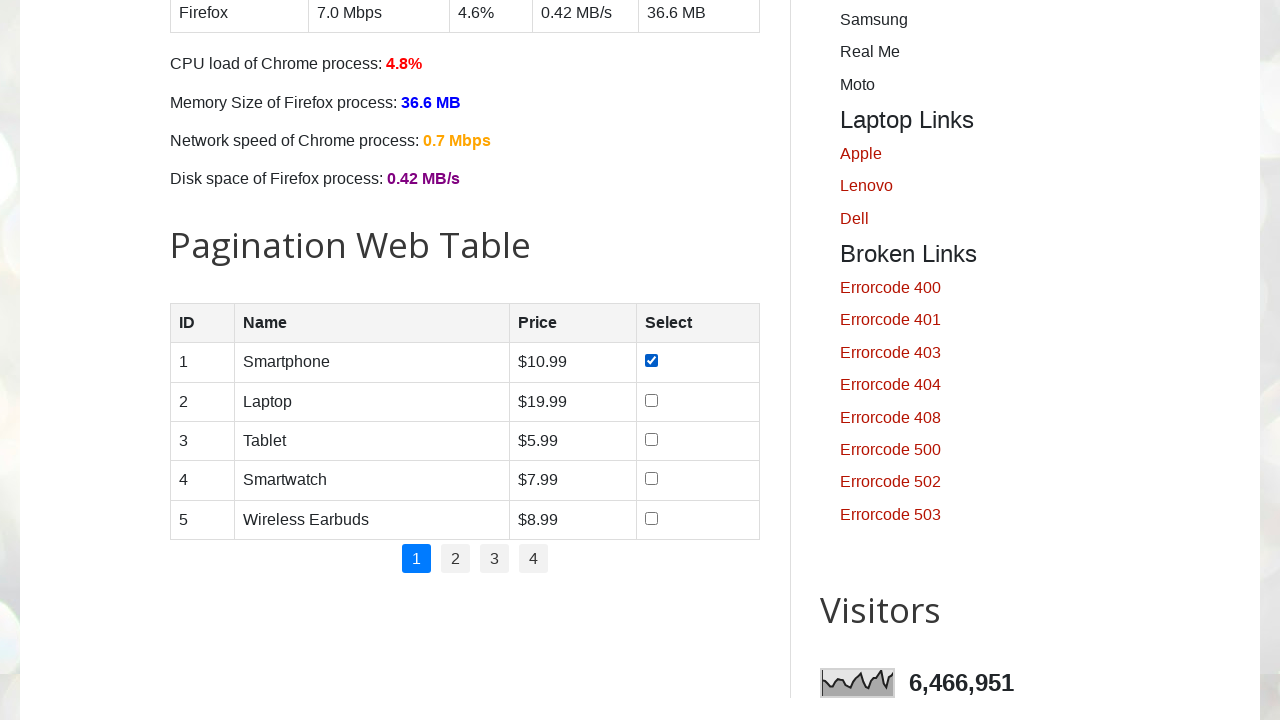

Checked checkbox for product in row 2 on page 1 at (651, 400) on //table[@id='productTable']//tr[2]//td[4]//input[@type='checkbox']
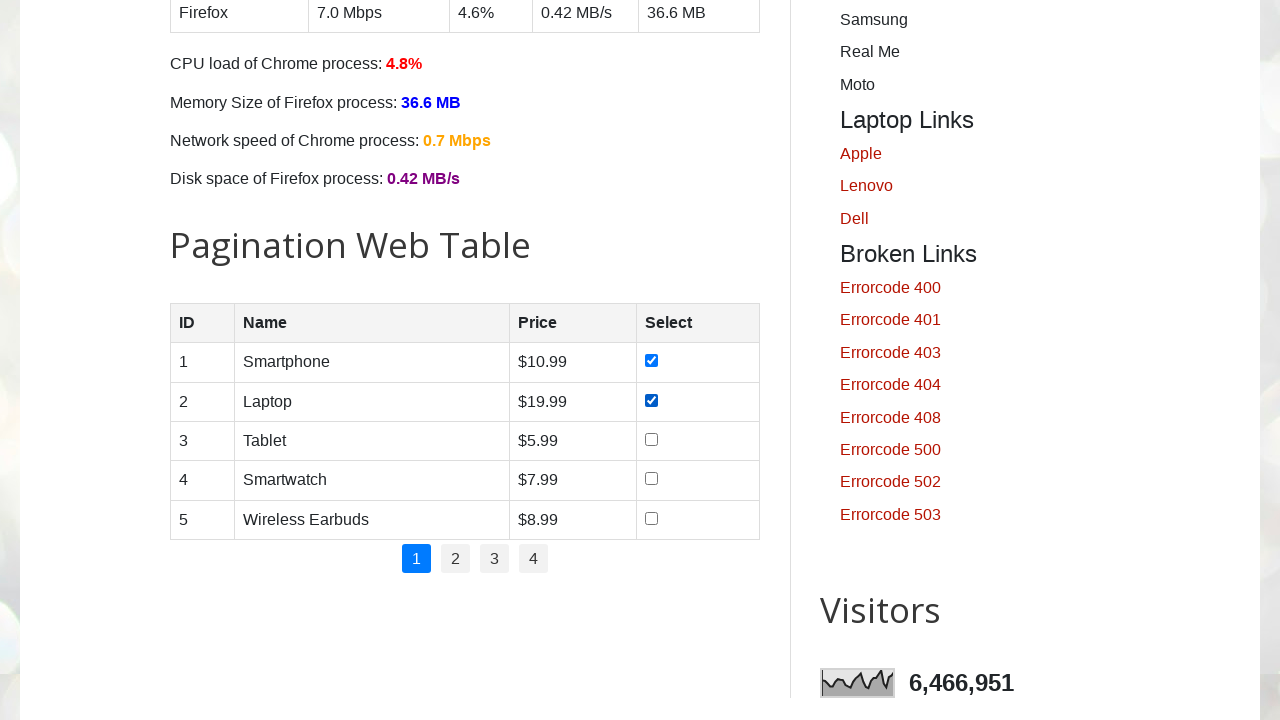

Checked checkbox for product in row 3 on page 1 at (651, 439) on //table[@id='productTable']//tr[3]//td[4]//input[@type='checkbox']
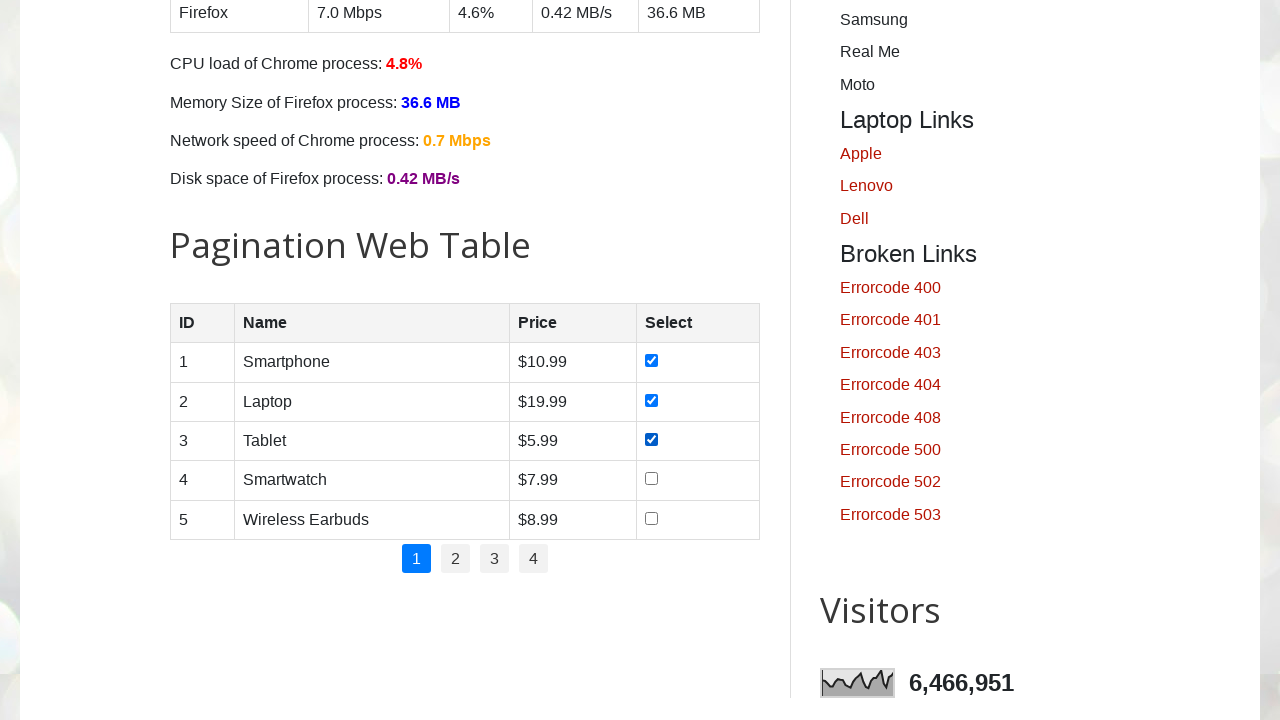

Checked checkbox for product in row 4 on page 1 at (651, 479) on //table[@id='productTable']//tr[4]//td[4]//input[@type='checkbox']
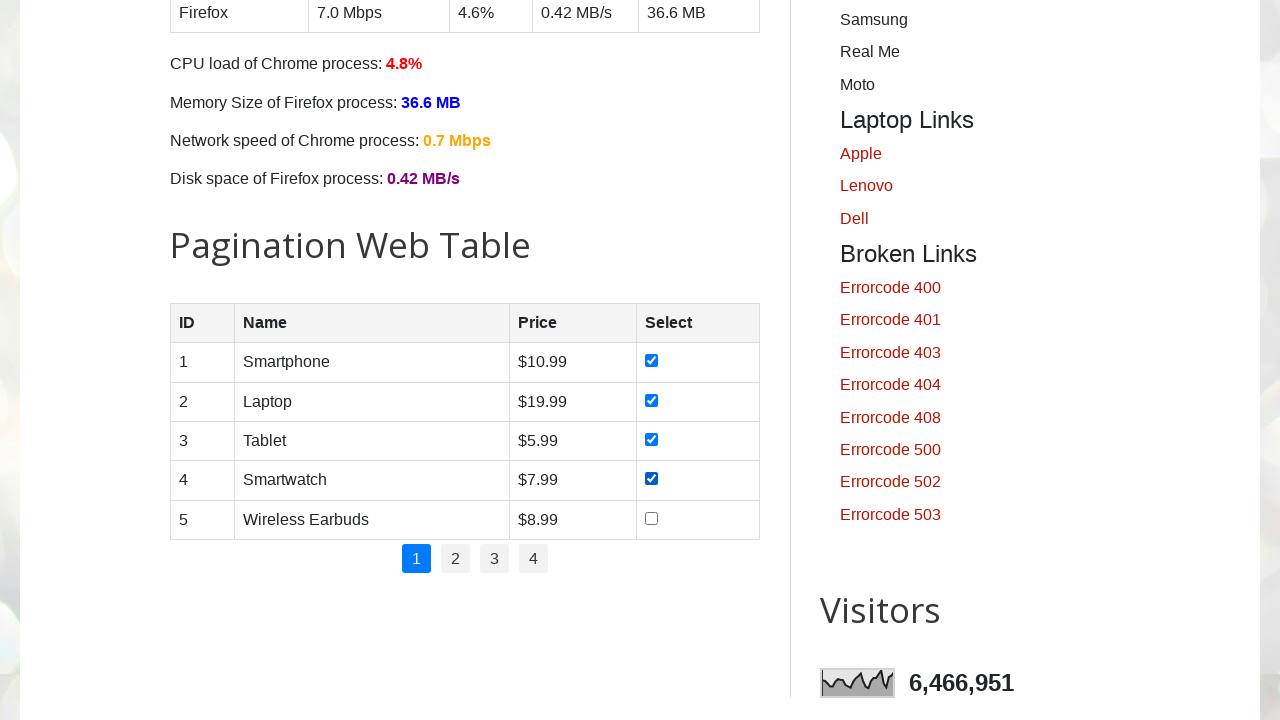

Checked checkbox for product in row 5 on page 1 at (651, 518) on //table[@id='productTable']//tr[5]//td[4]//input[@type='checkbox']
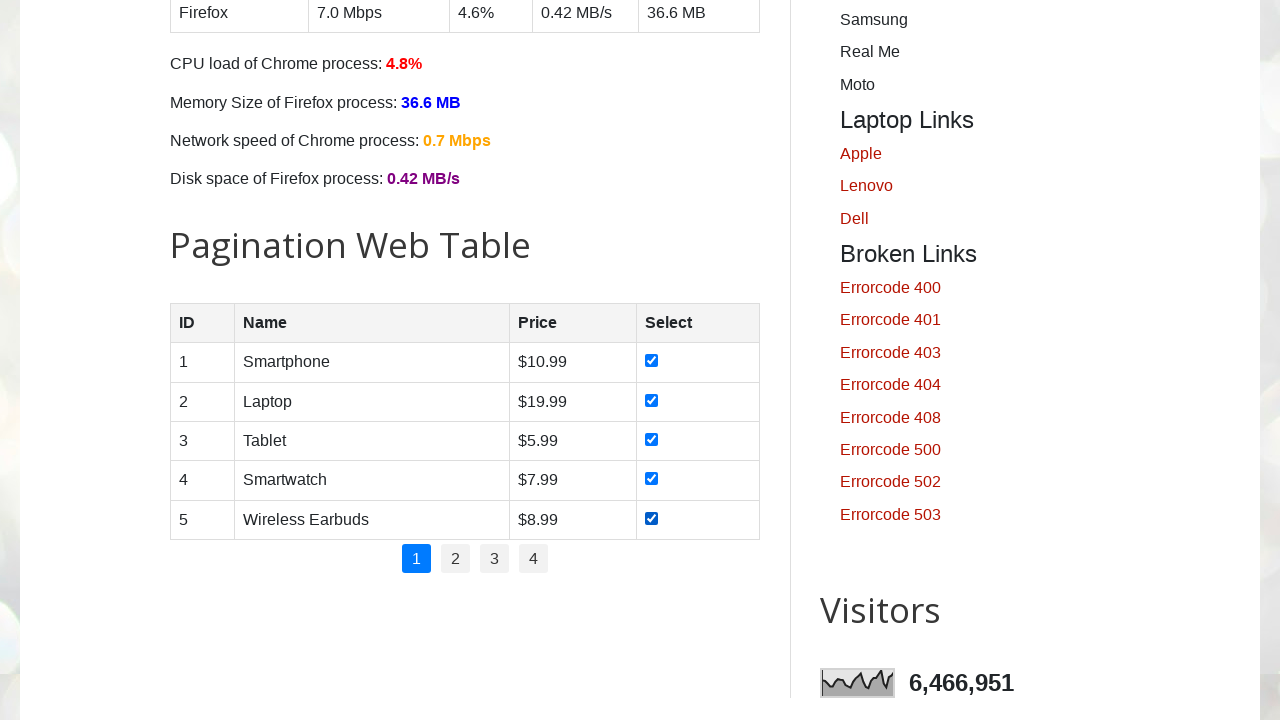

Clicked pagination link for page 2 at (456, 559) on //*[@id='pagination']/li[2]/a
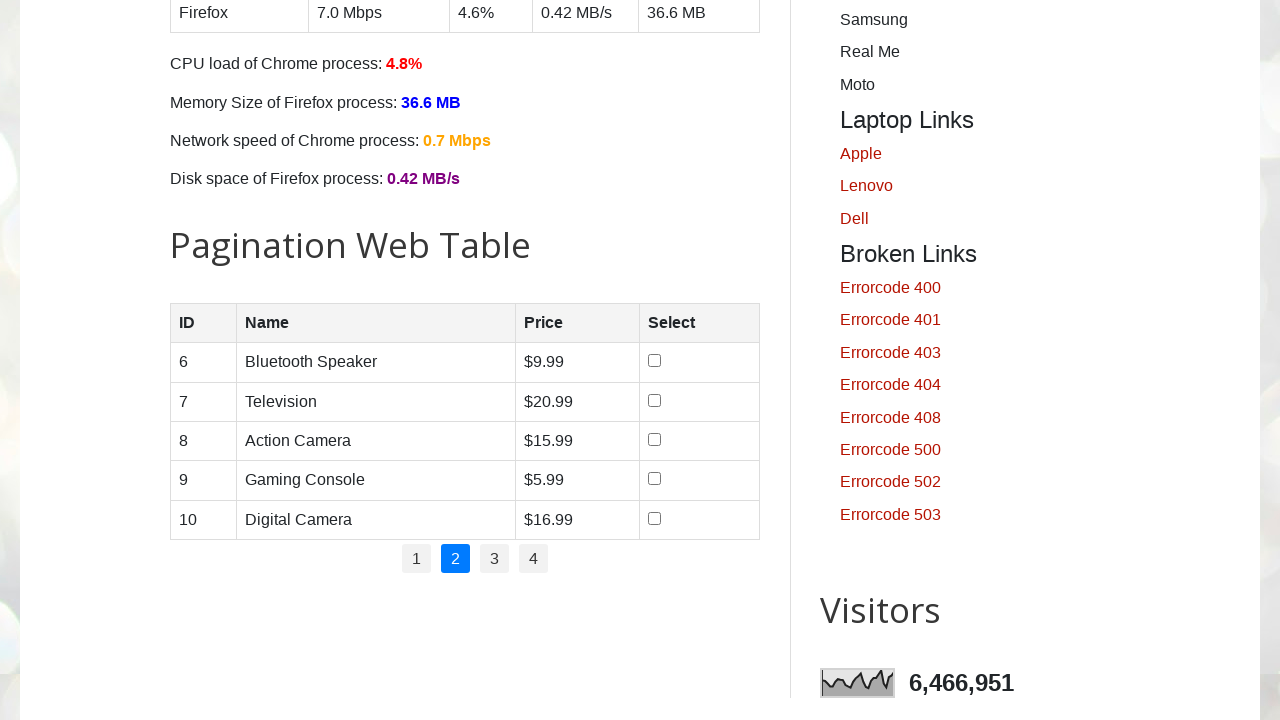

Waited for page 2 to load
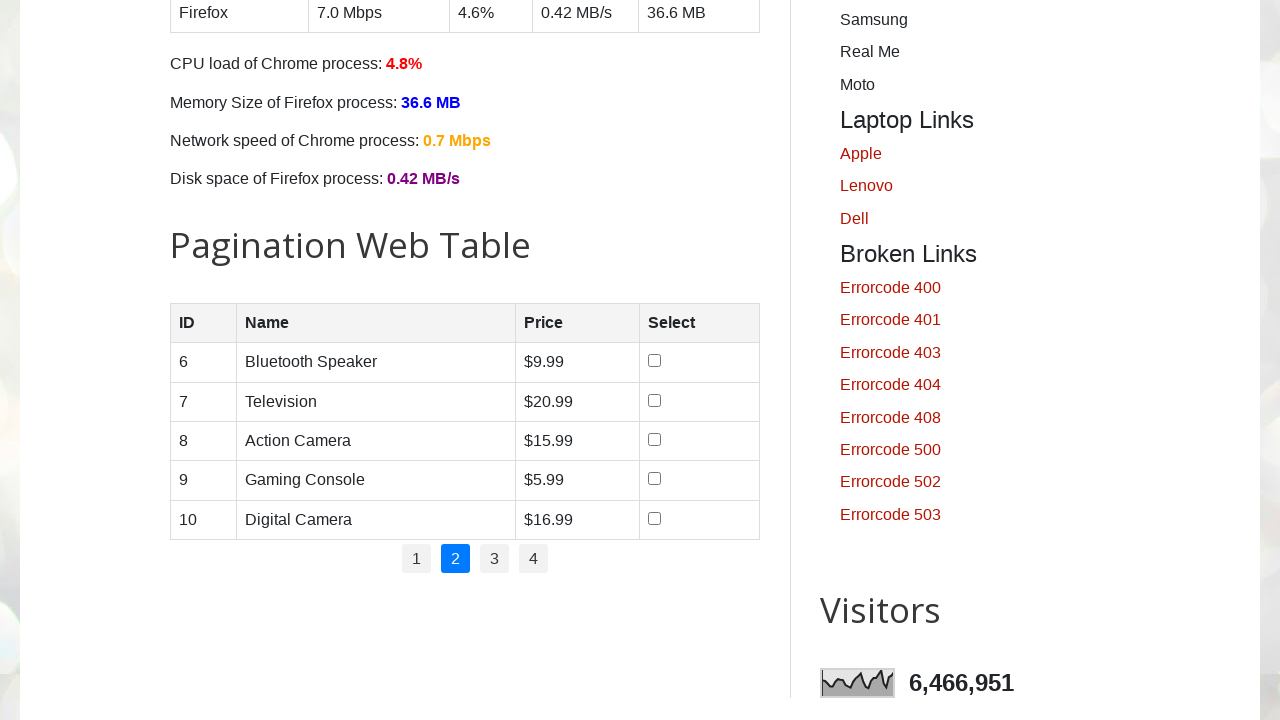

Checked checkbox for product in row 1 on page 2 at (654, 361) on //table[@id='productTable']//tr[1]//td[4]//input[@type='checkbox']
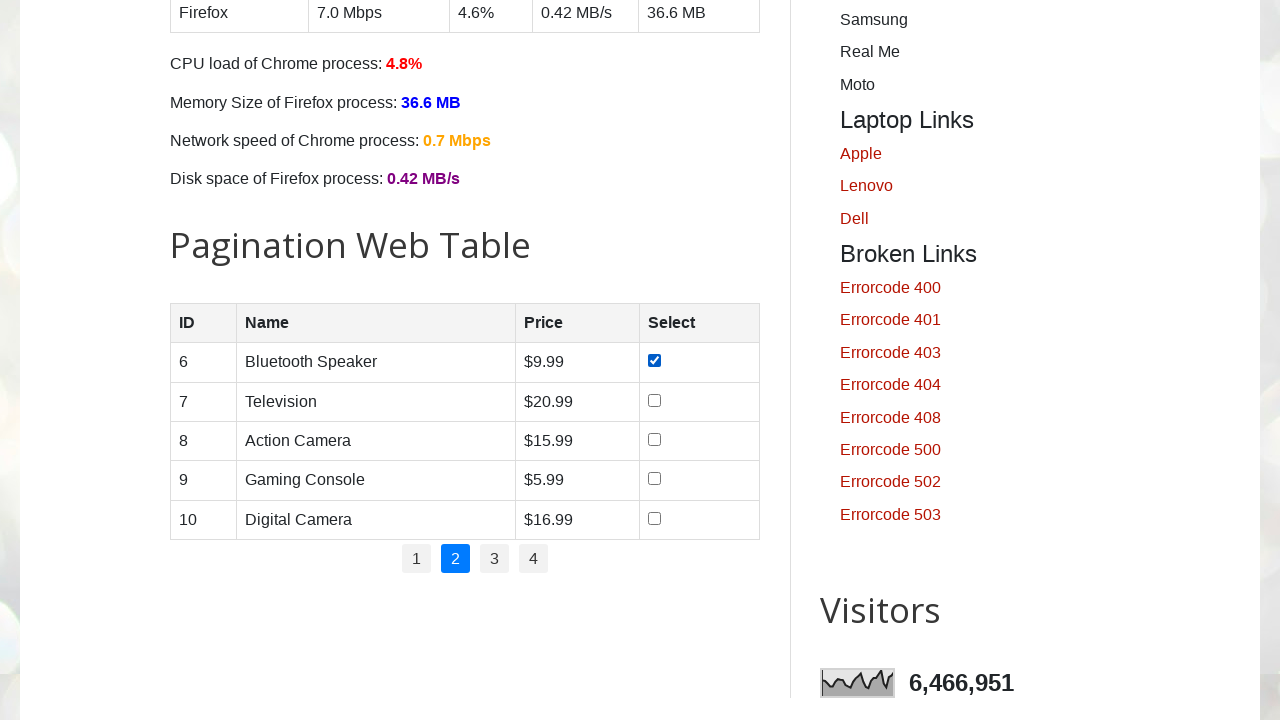

Checked checkbox for product in row 2 on page 2 at (654, 400) on //table[@id='productTable']//tr[2]//td[4]//input[@type='checkbox']
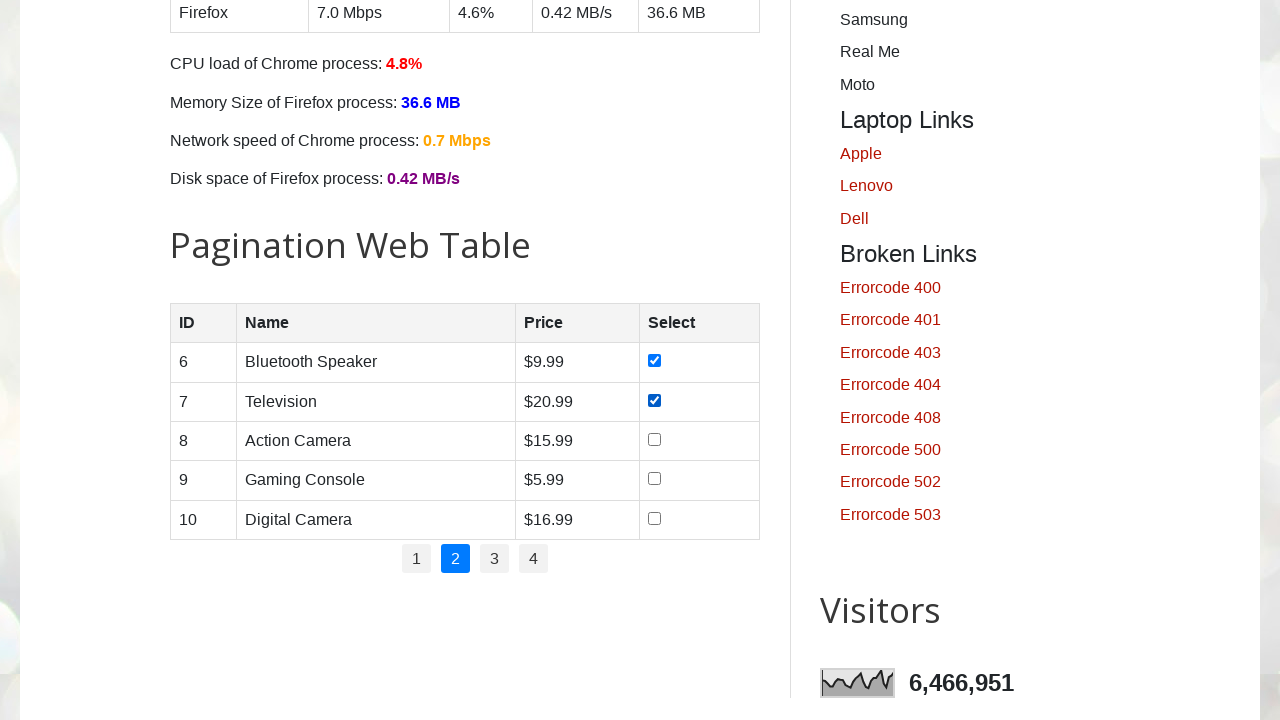

Checked checkbox for product in row 3 on page 2 at (654, 439) on //table[@id='productTable']//tr[3]//td[4]//input[@type='checkbox']
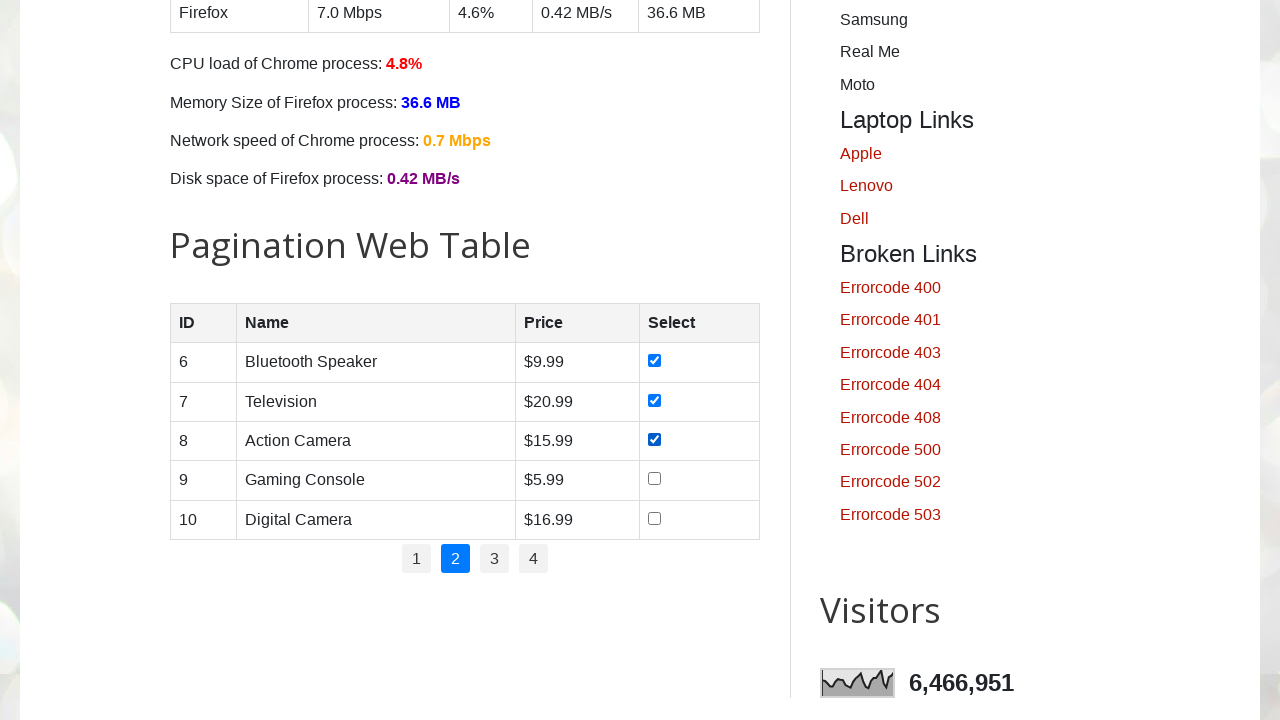

Checked checkbox for product in row 4 on page 2 at (654, 479) on //table[@id='productTable']//tr[4]//td[4]//input[@type='checkbox']
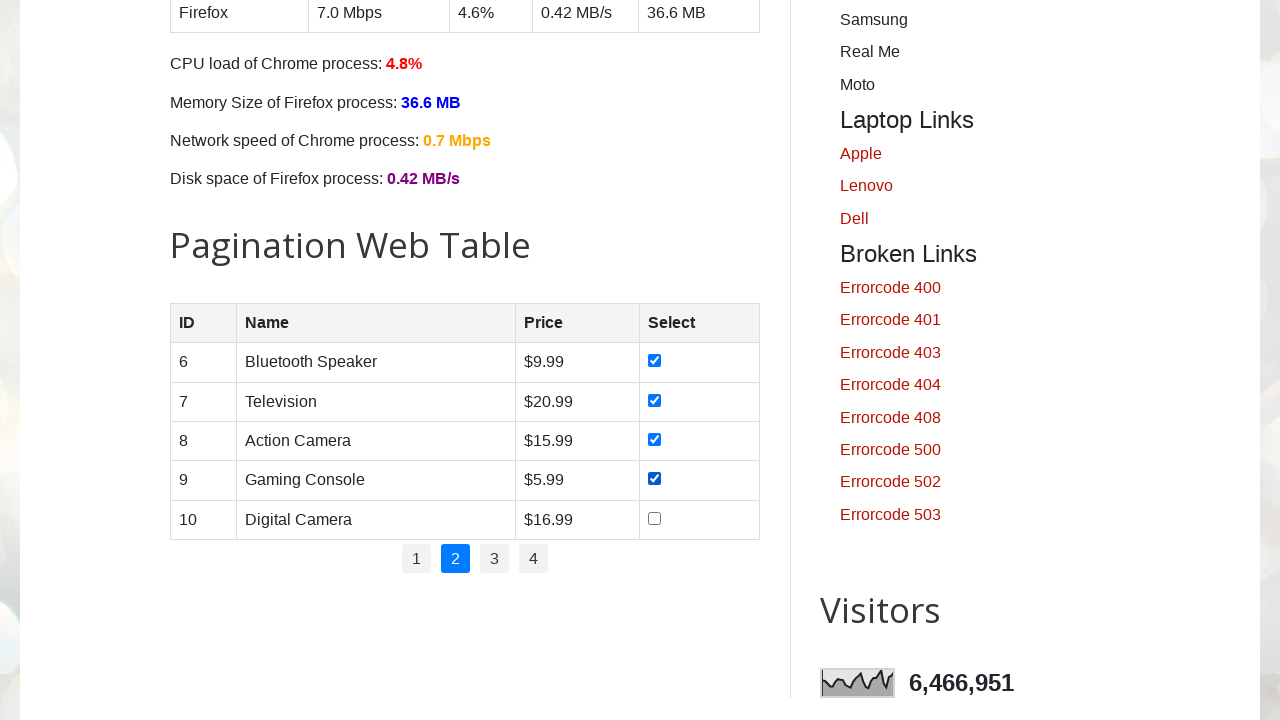

Checked checkbox for product in row 5 on page 2 at (654, 518) on //table[@id='productTable']//tr[5]//td[4]//input[@type='checkbox']
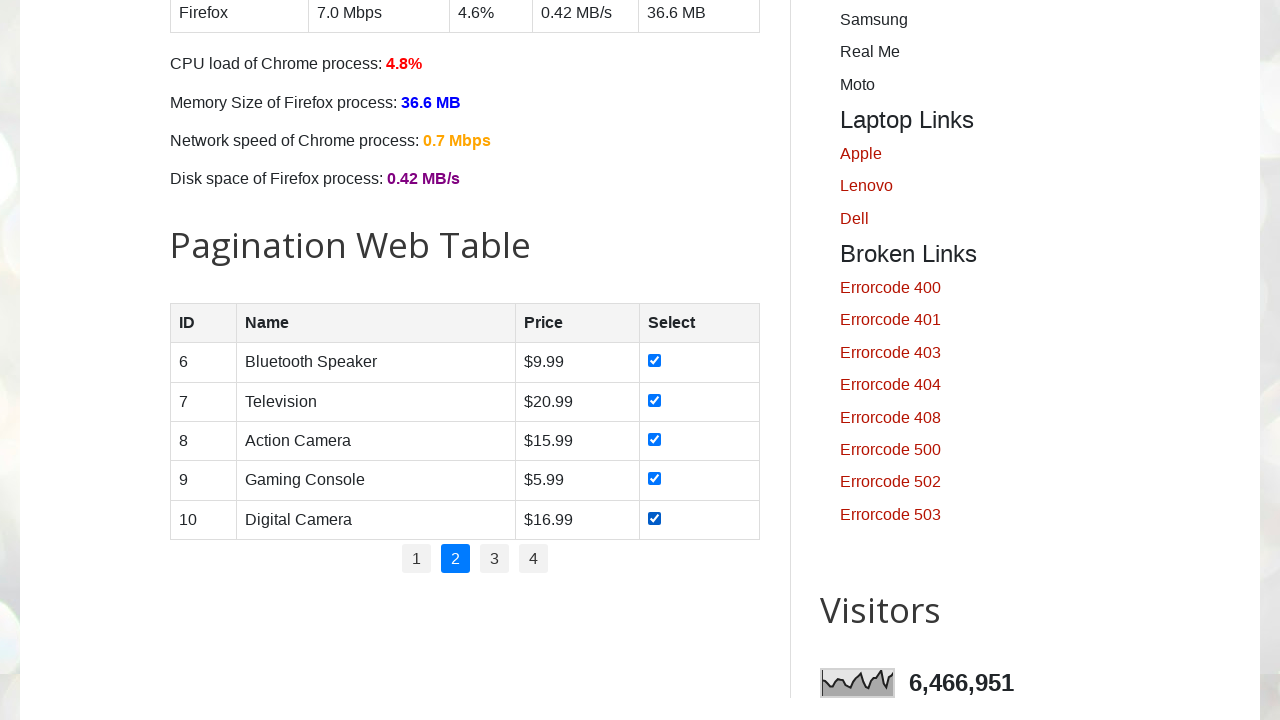

Clicked pagination link for page 3 at (494, 559) on //*[@id='pagination']/li[3]/a
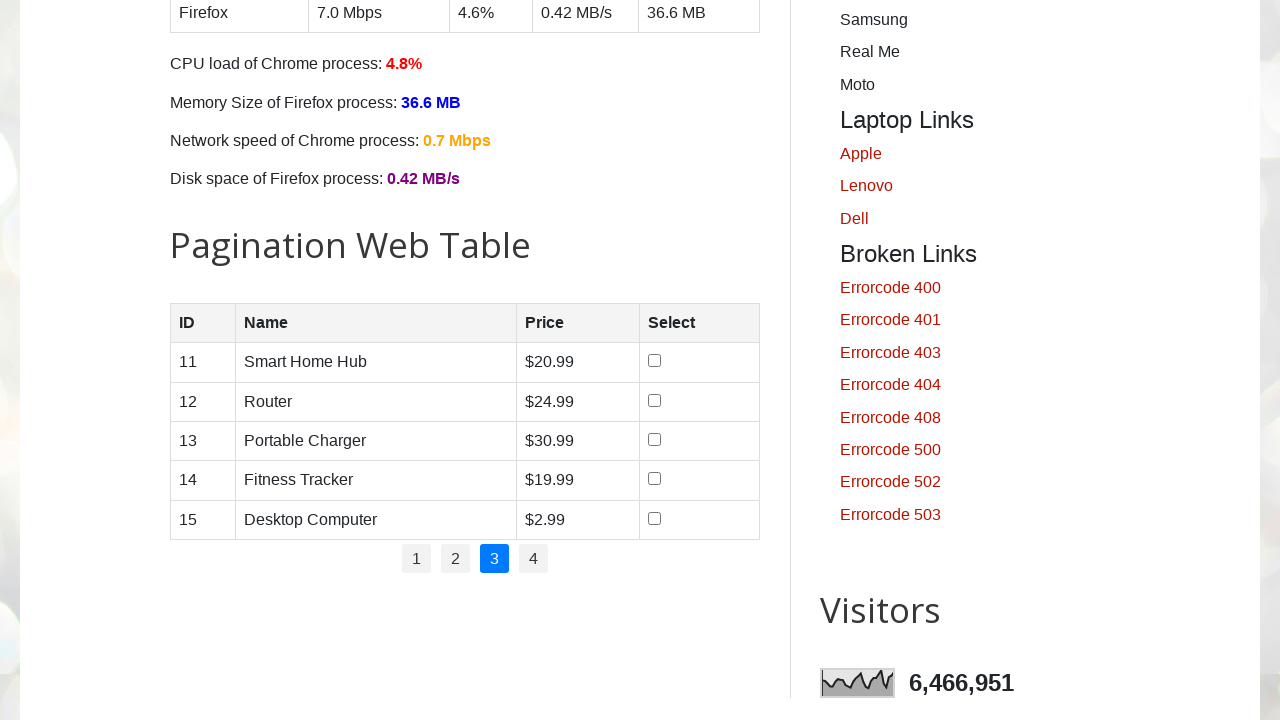

Waited for page 3 to load
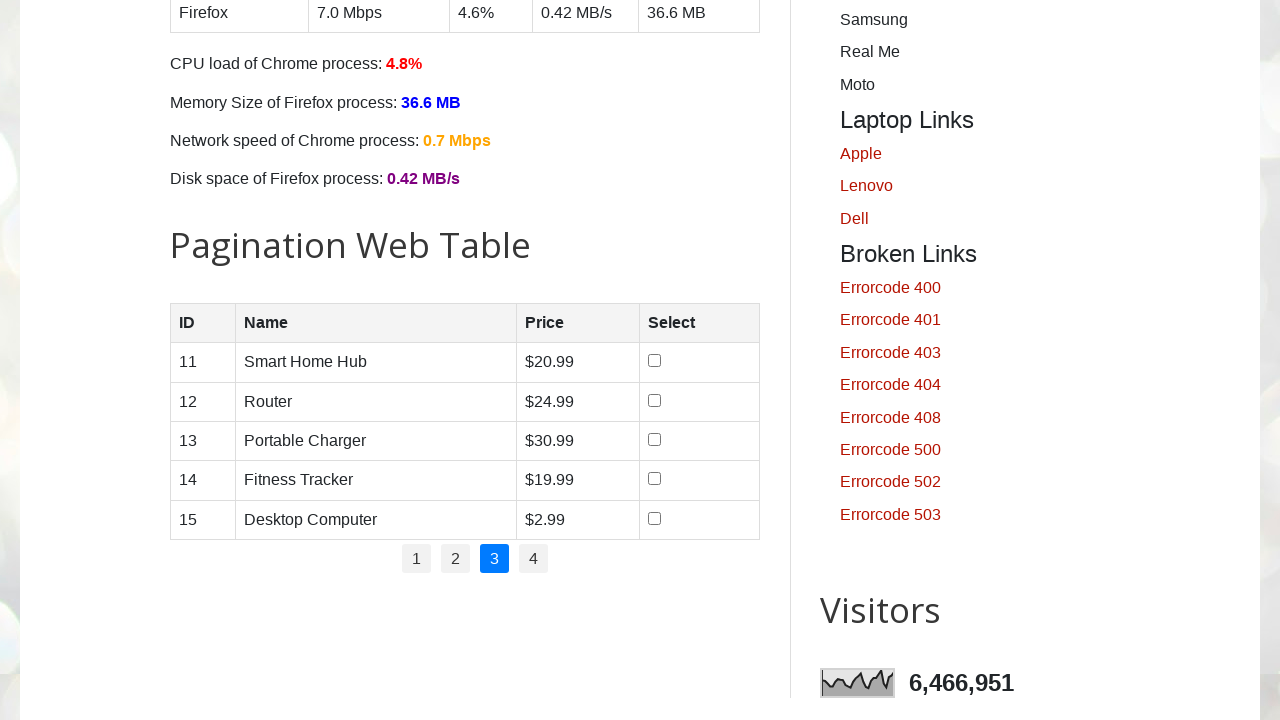

Checked checkbox for product in row 1 on page 3 at (655, 361) on //table[@id='productTable']//tr[1]//td[4]//input[@type='checkbox']
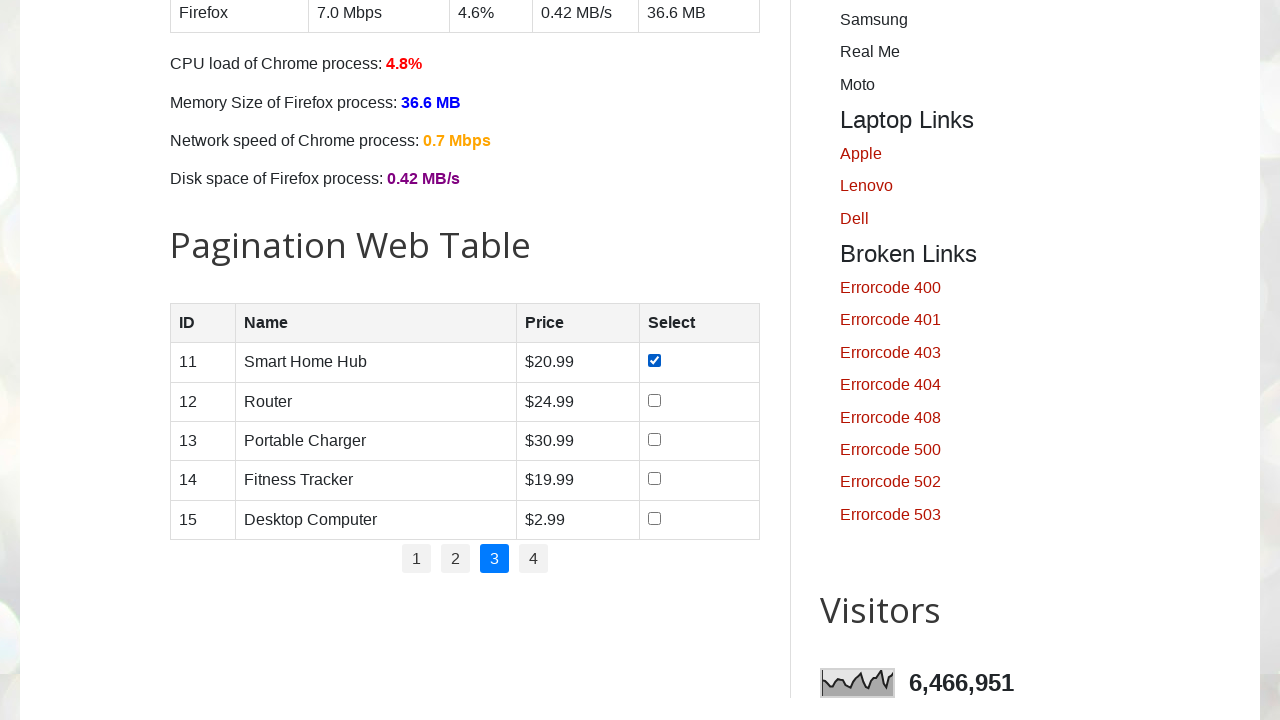

Checked checkbox for product in row 2 on page 3 at (655, 400) on //table[@id='productTable']//tr[2]//td[4]//input[@type='checkbox']
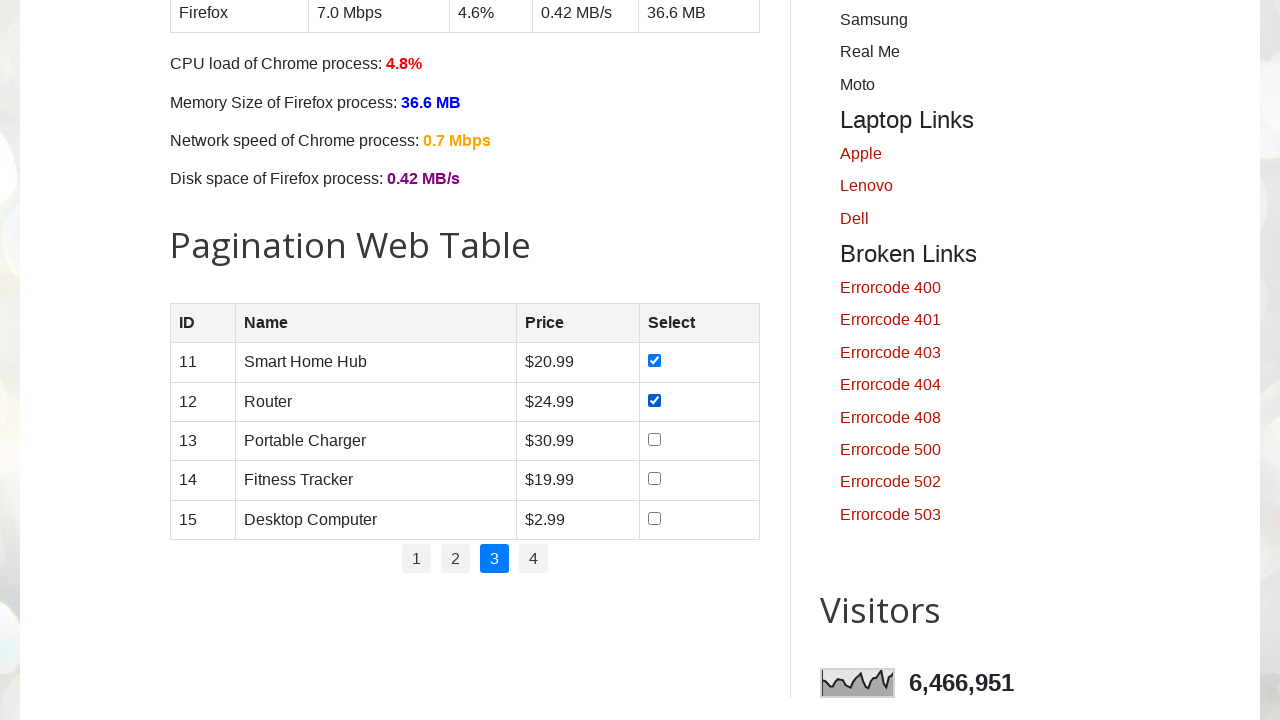

Checked checkbox for product in row 3 on page 3 at (655, 439) on //table[@id='productTable']//tr[3]//td[4]//input[@type='checkbox']
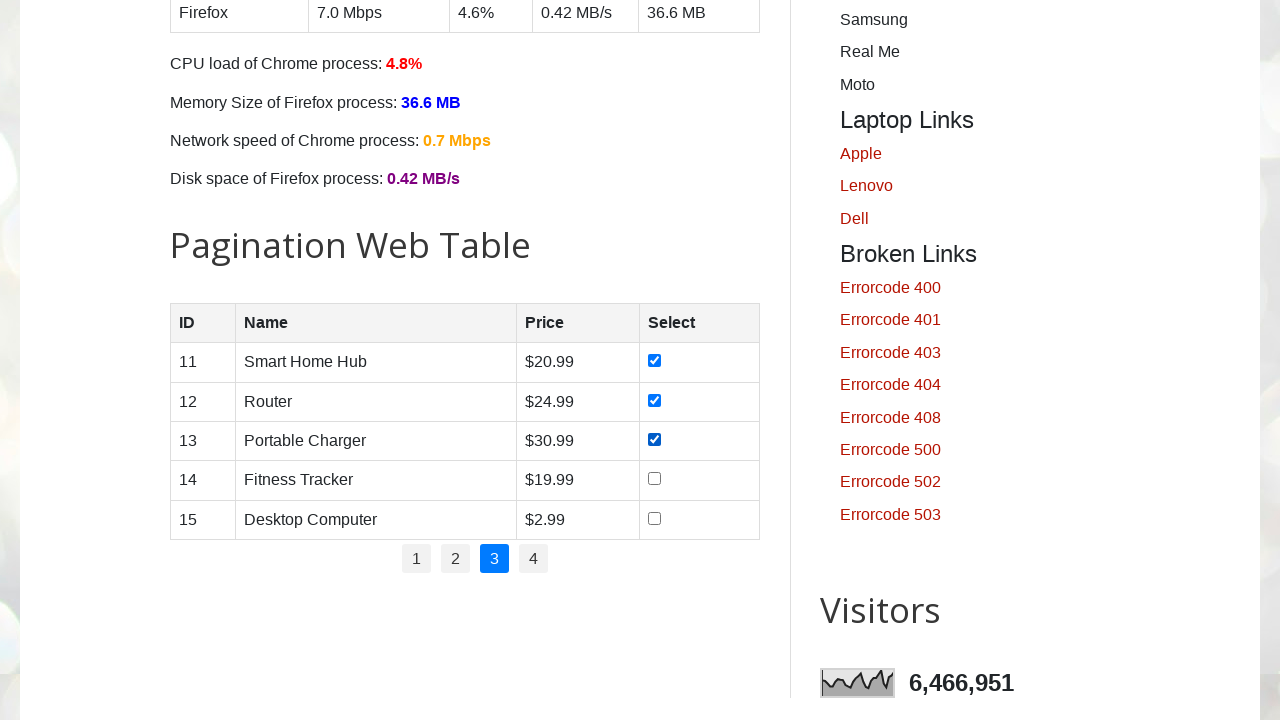

Checked checkbox for product in row 4 on page 3 at (655, 479) on //table[@id='productTable']//tr[4]//td[4]//input[@type='checkbox']
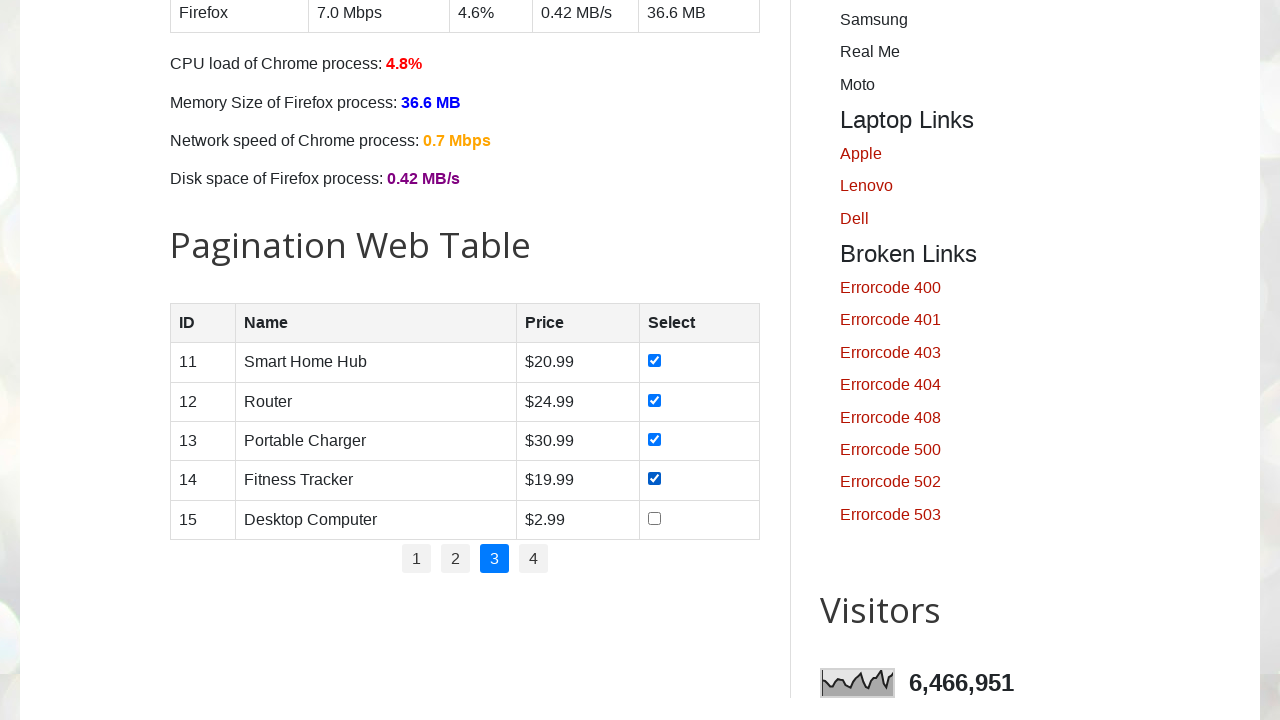

Checked checkbox for product in row 5 on page 3 at (655, 518) on //table[@id='productTable']//tr[5]//td[4]//input[@type='checkbox']
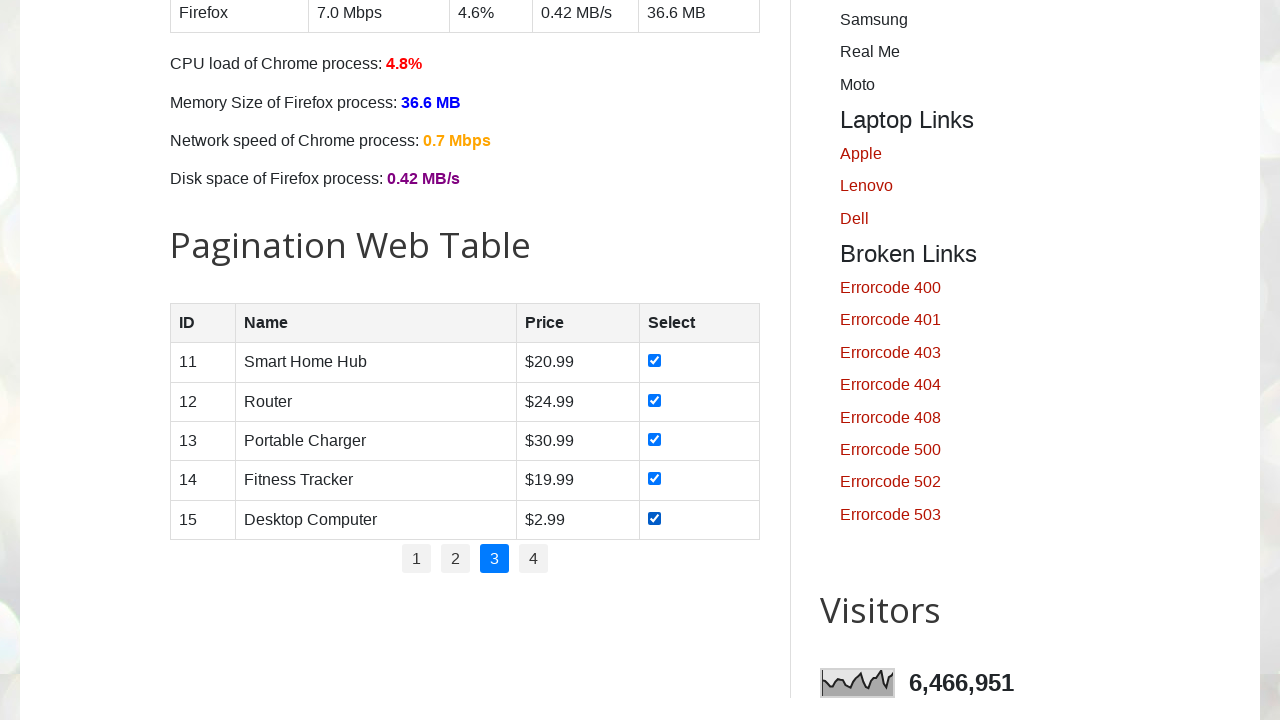

Clicked pagination link for page 4 at (534, 559) on //*[@id='pagination']/li[4]/a
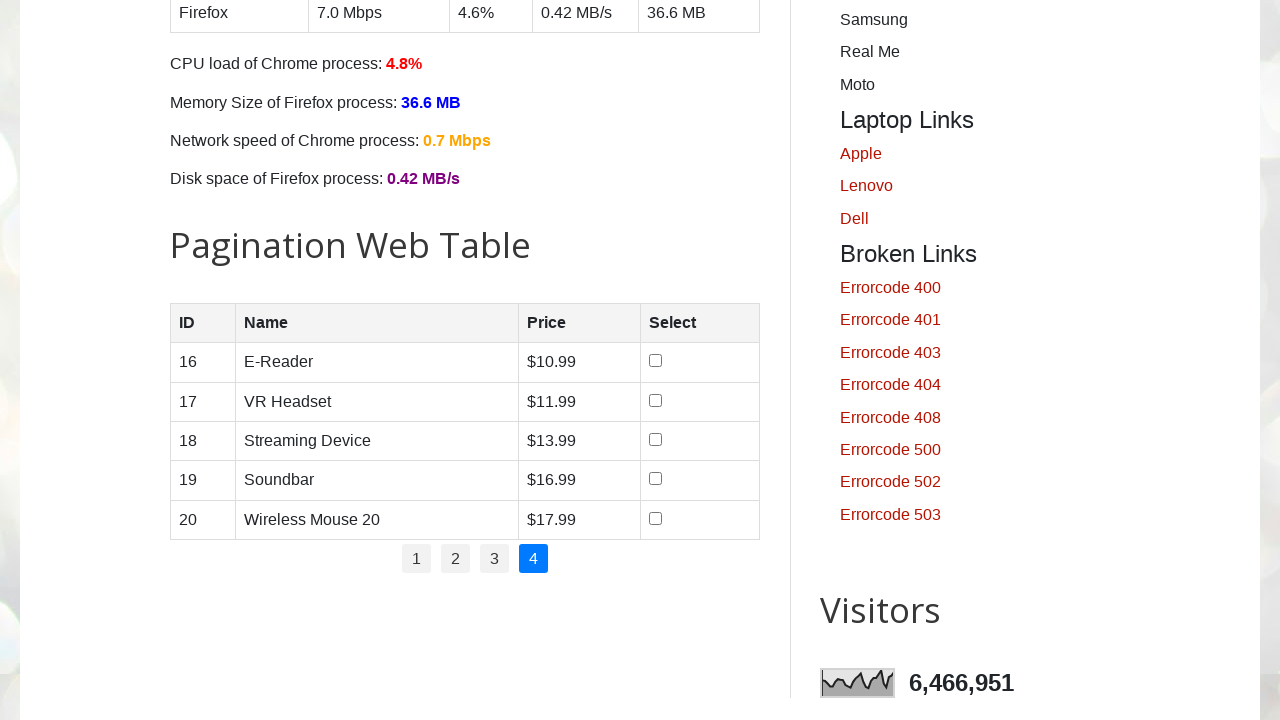

Waited for page 4 to load
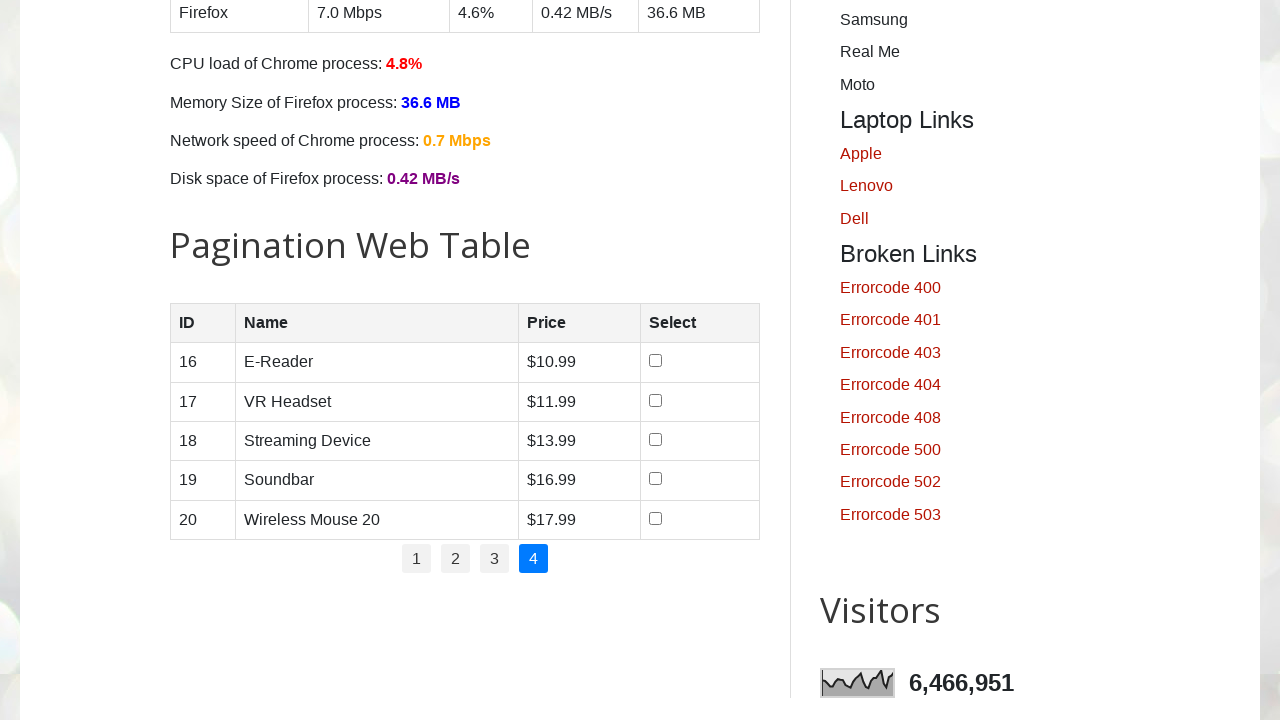

Checked checkbox for product in row 1 on page 4 at (656, 361) on //table[@id='productTable']//tr[1]//td[4]//input[@type='checkbox']
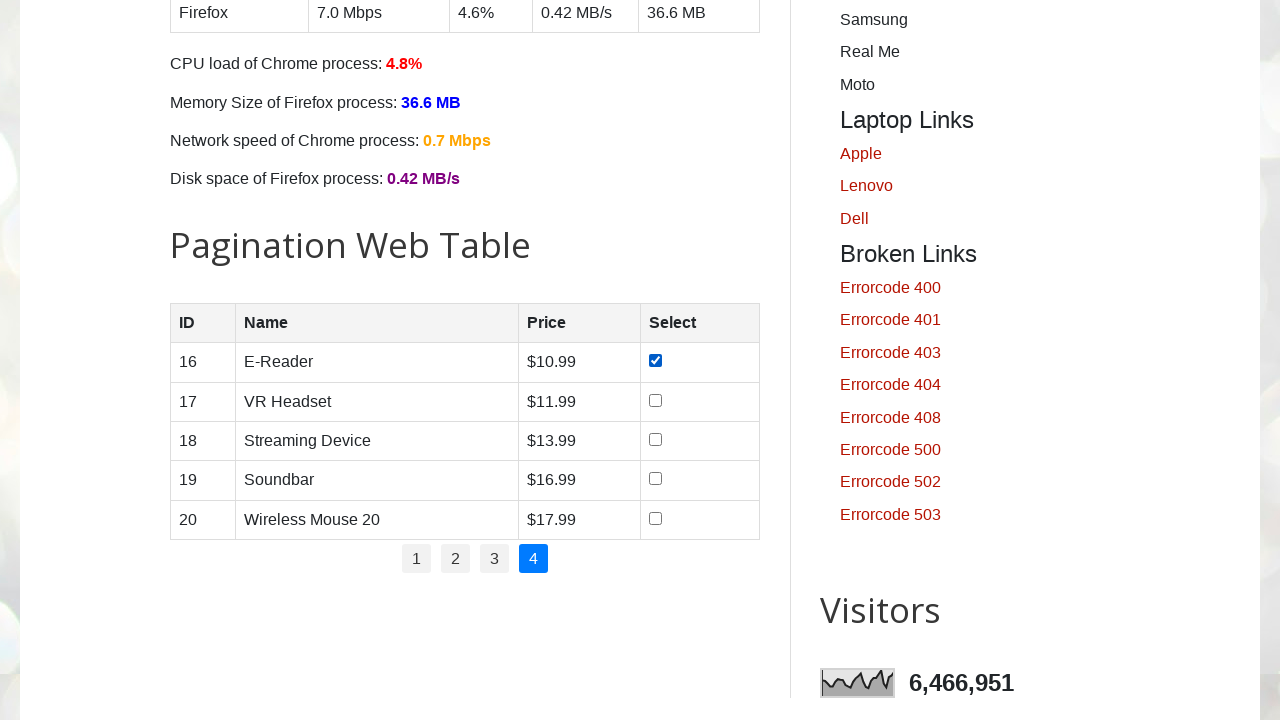

Checked checkbox for product in row 2 on page 4 at (656, 400) on //table[@id='productTable']//tr[2]//td[4]//input[@type='checkbox']
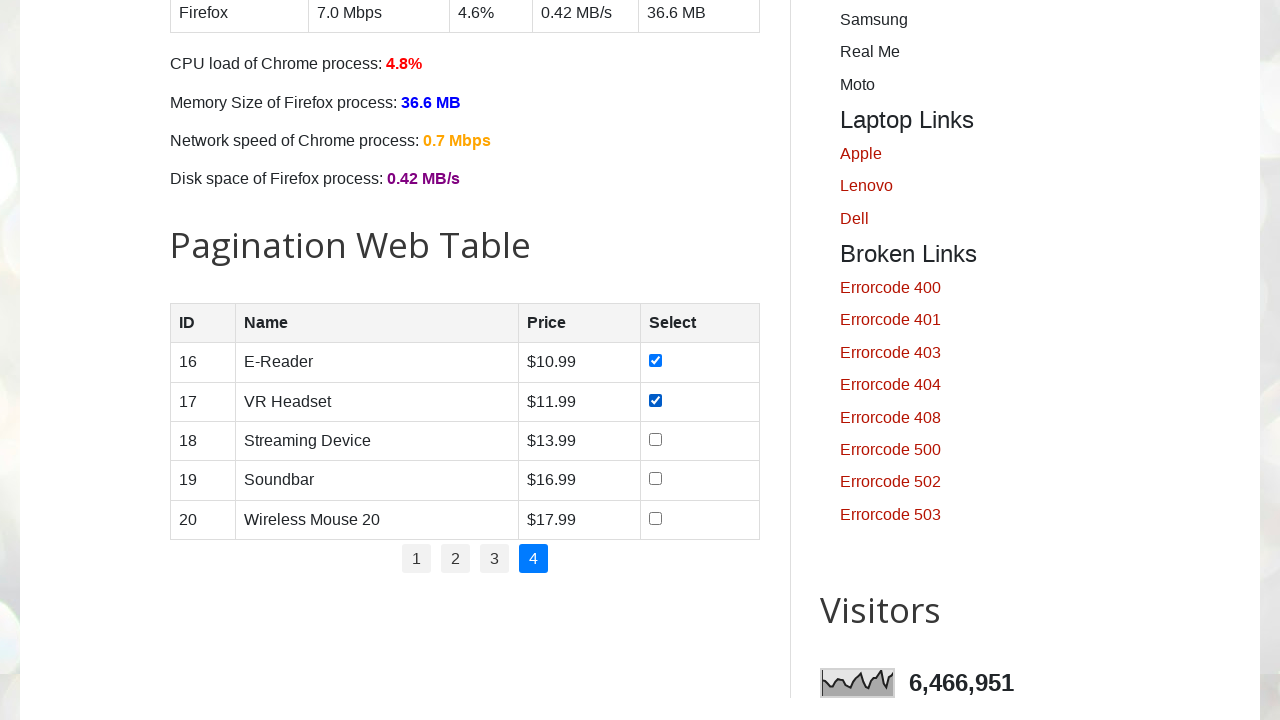

Checked checkbox for product in row 3 on page 4 at (656, 439) on //table[@id='productTable']//tr[3]//td[4]//input[@type='checkbox']
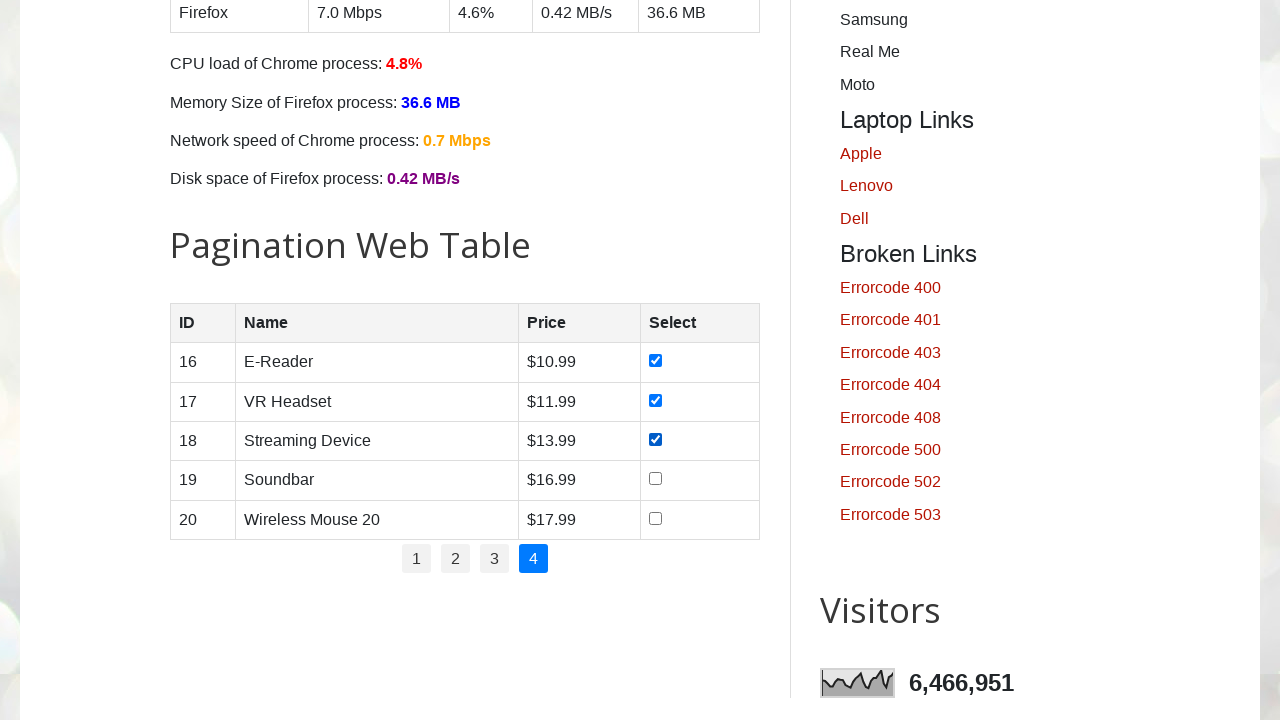

Checked checkbox for product in row 4 on page 4 at (656, 479) on //table[@id='productTable']//tr[4]//td[4]//input[@type='checkbox']
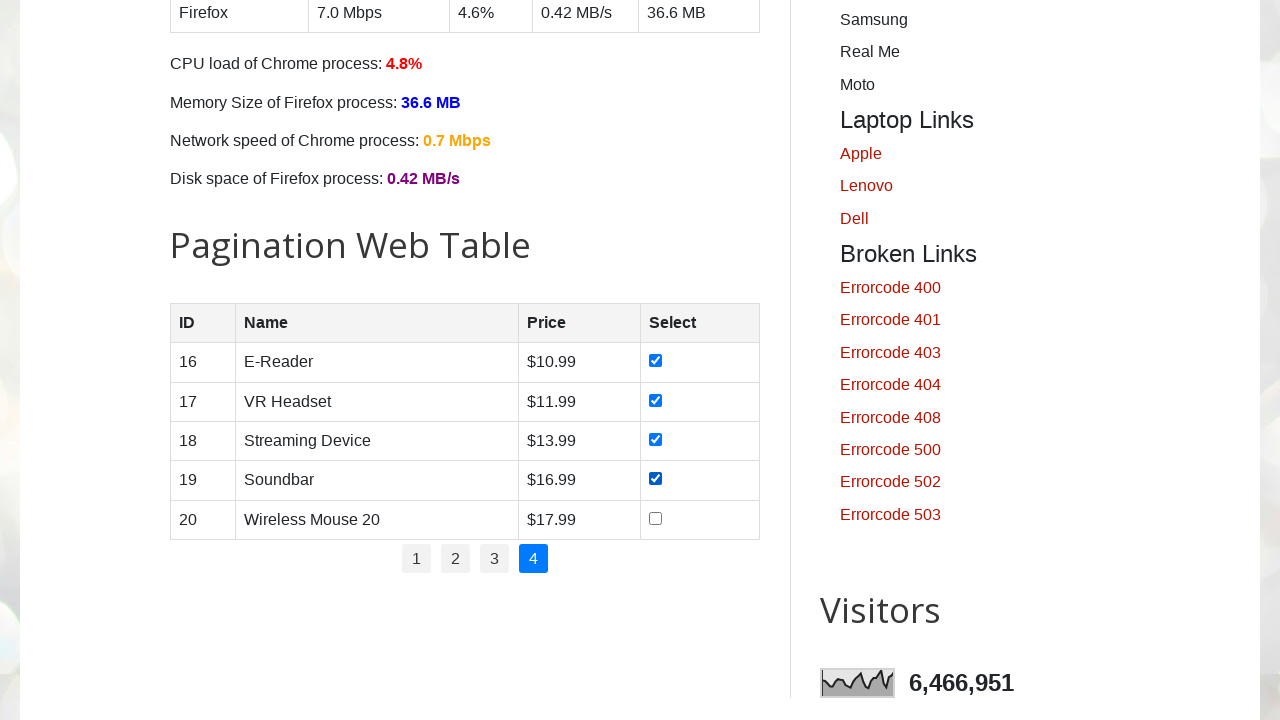

Checked checkbox for product in row 5 on page 4 at (656, 518) on //table[@id='productTable']//tr[5]//td[4]//input[@type='checkbox']
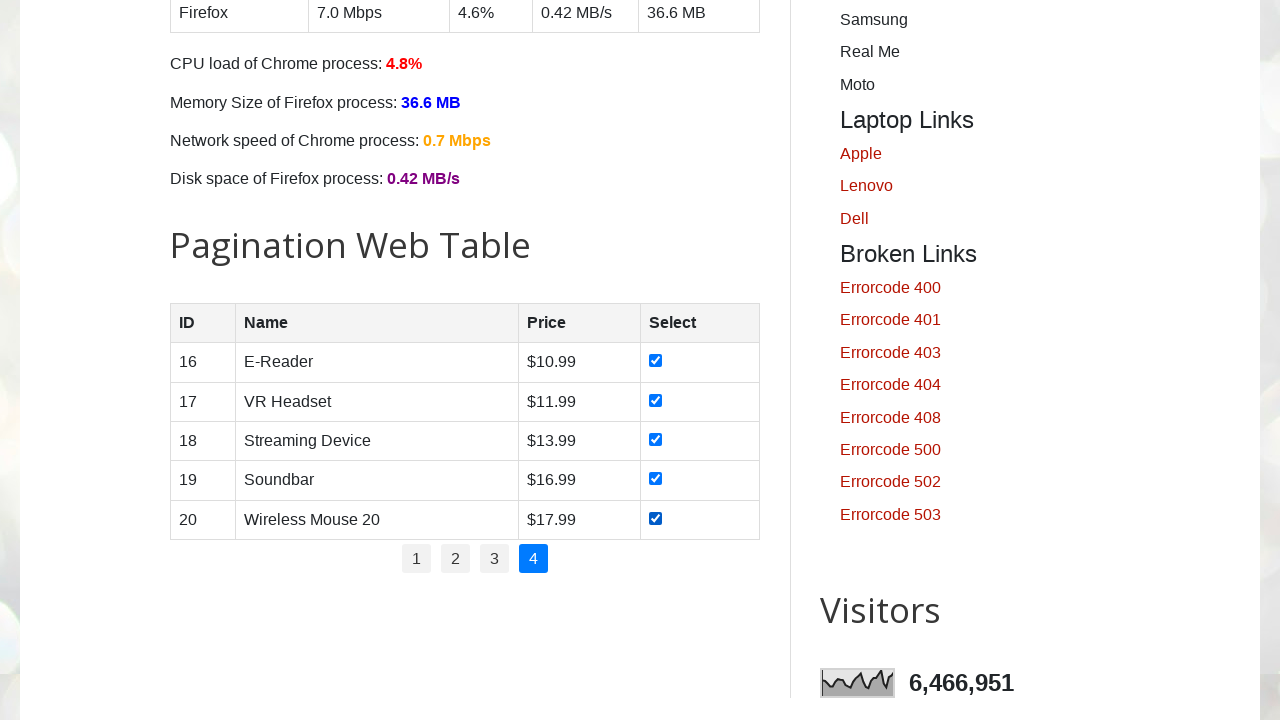

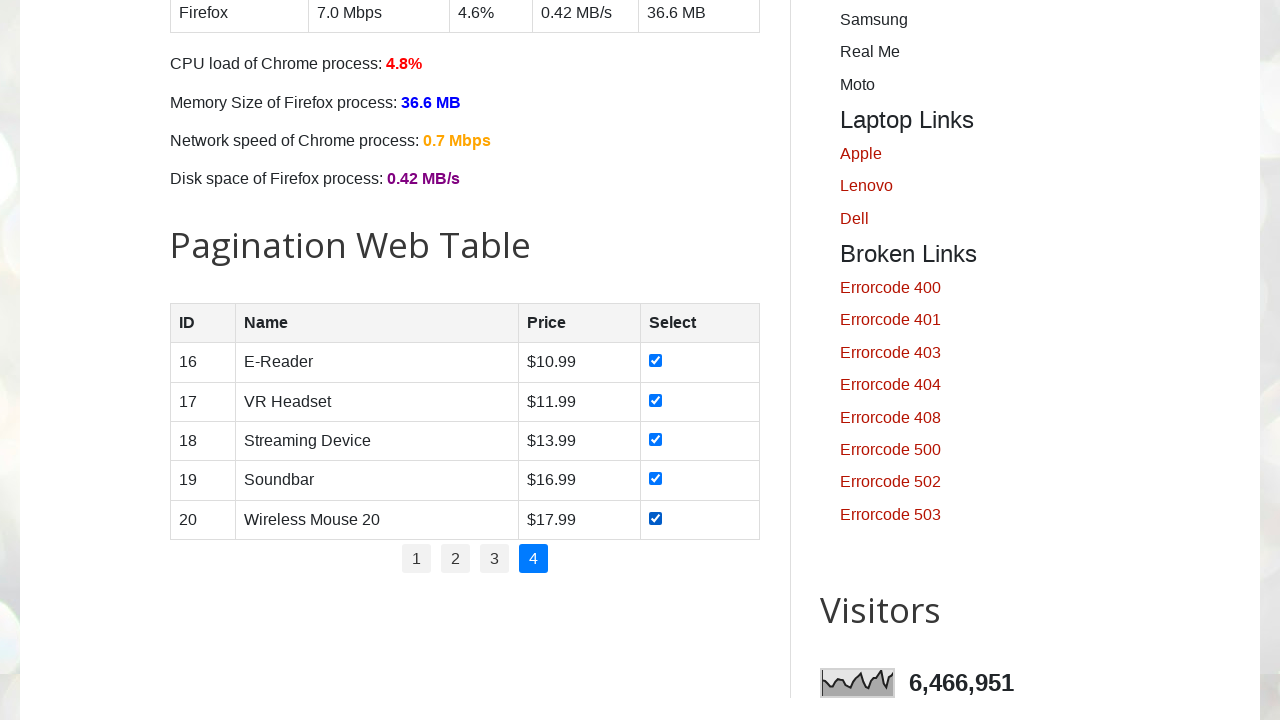